Tests mouse hover functionality by hovering over multiple images and verifying captions appear

Starting URL: https://bonigarcia.dev/selenium-webdriver-java/mouse-over.html

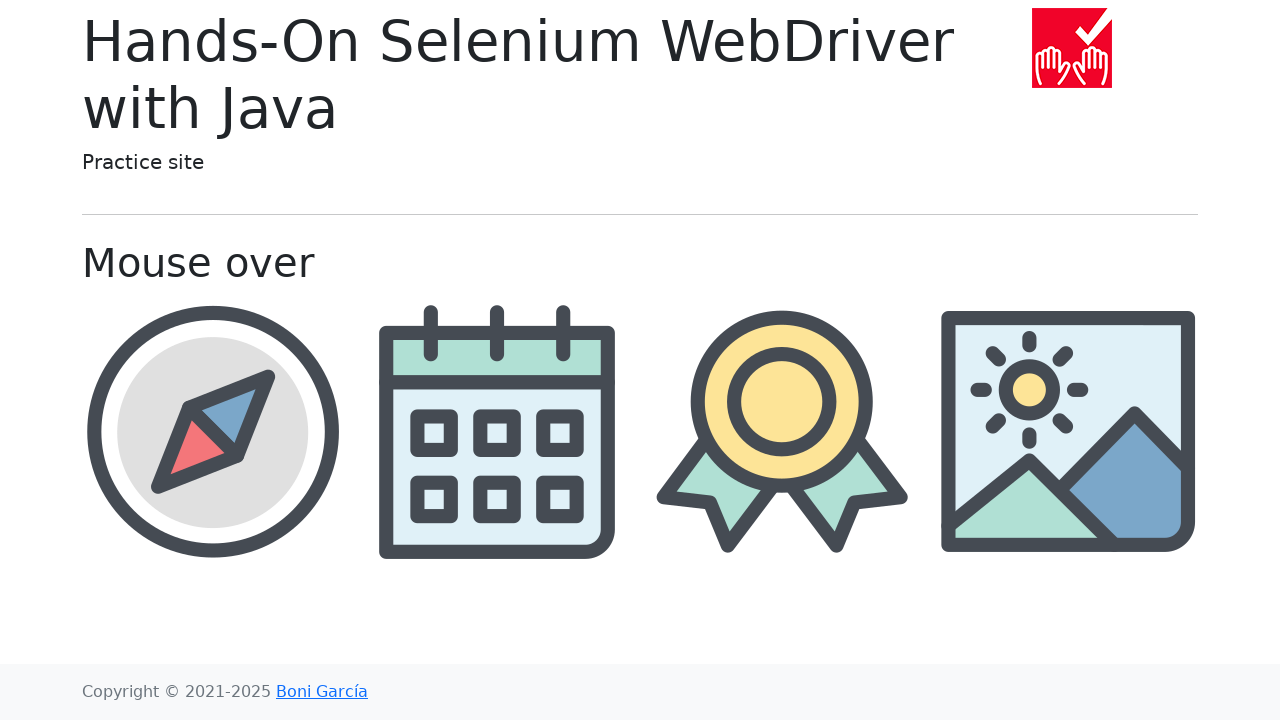

Hovered over compass image at (212, 431) on xpath=//img[@src='img/compass.png']
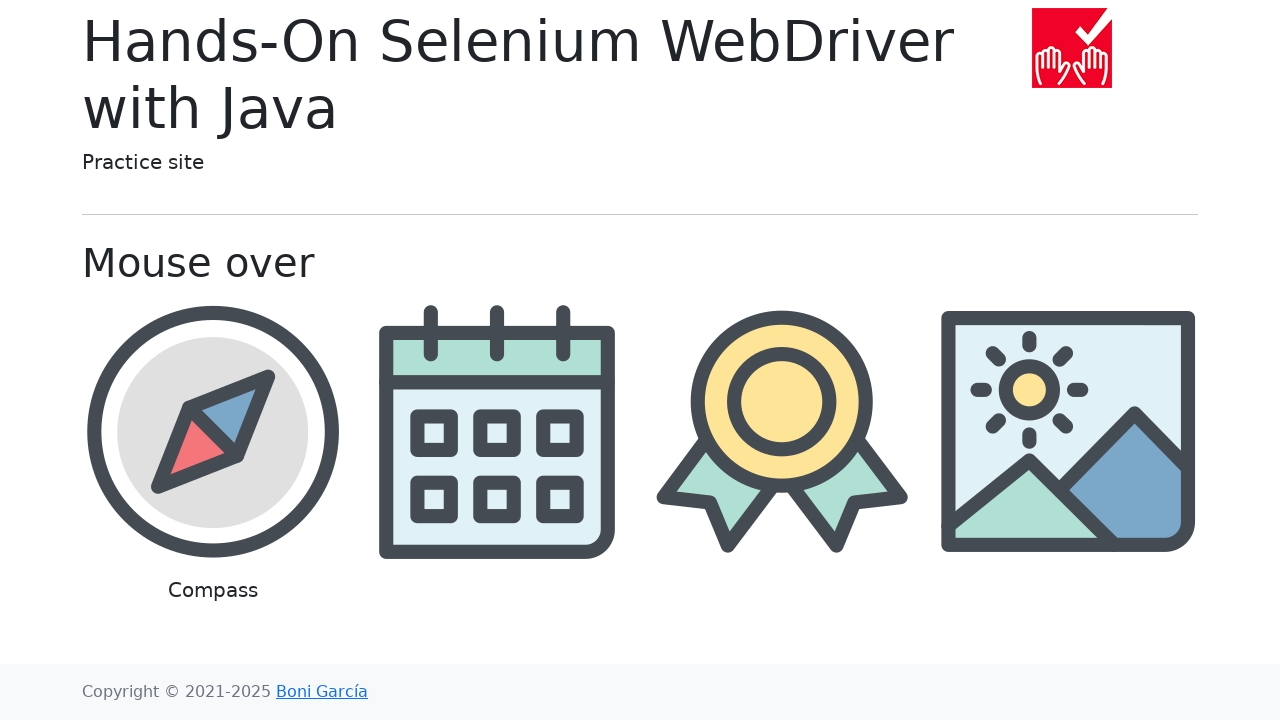

Compass caption appeared
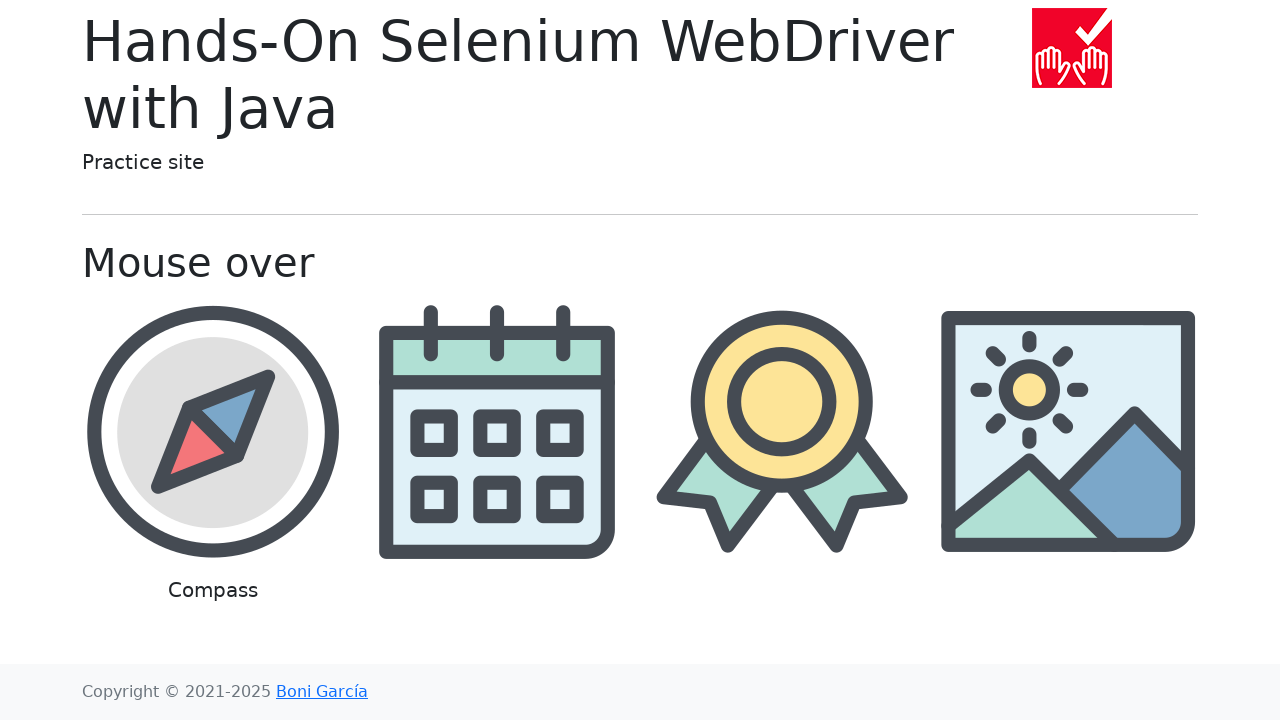

Hovered over calendar image at (498, 431) on xpath=//img[@src='img/calendar.png']
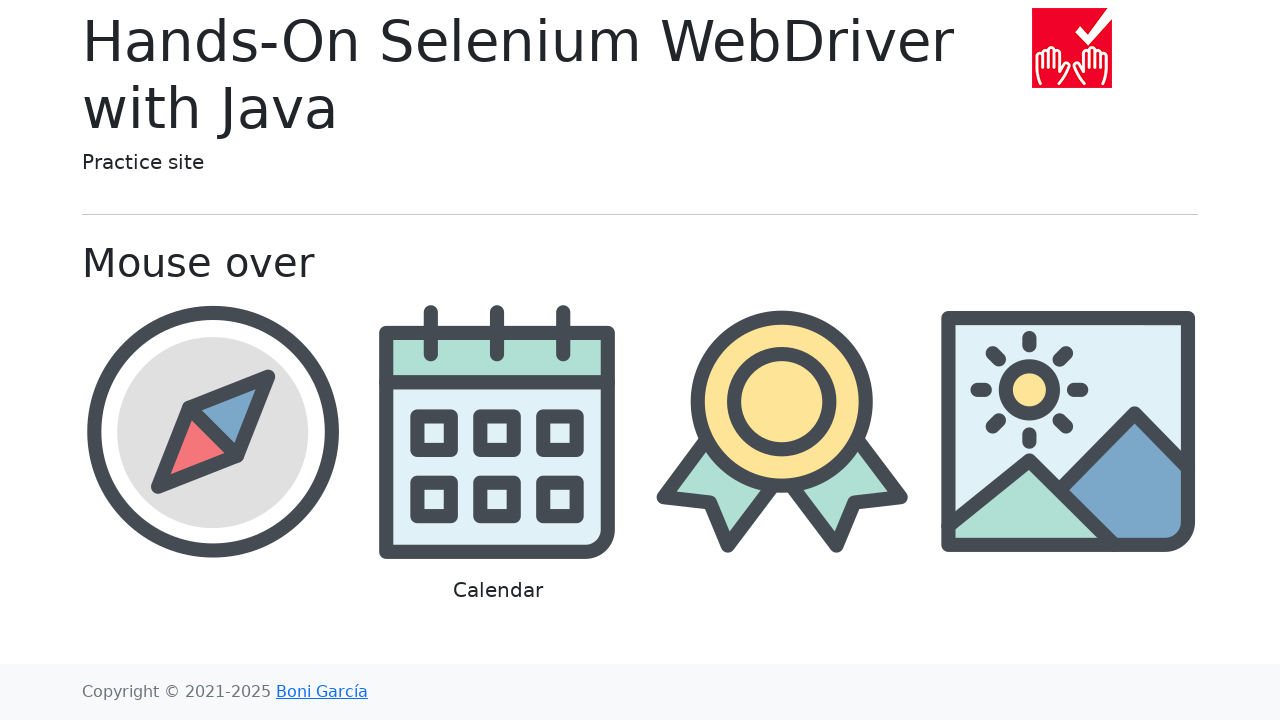

Calendar caption appeared
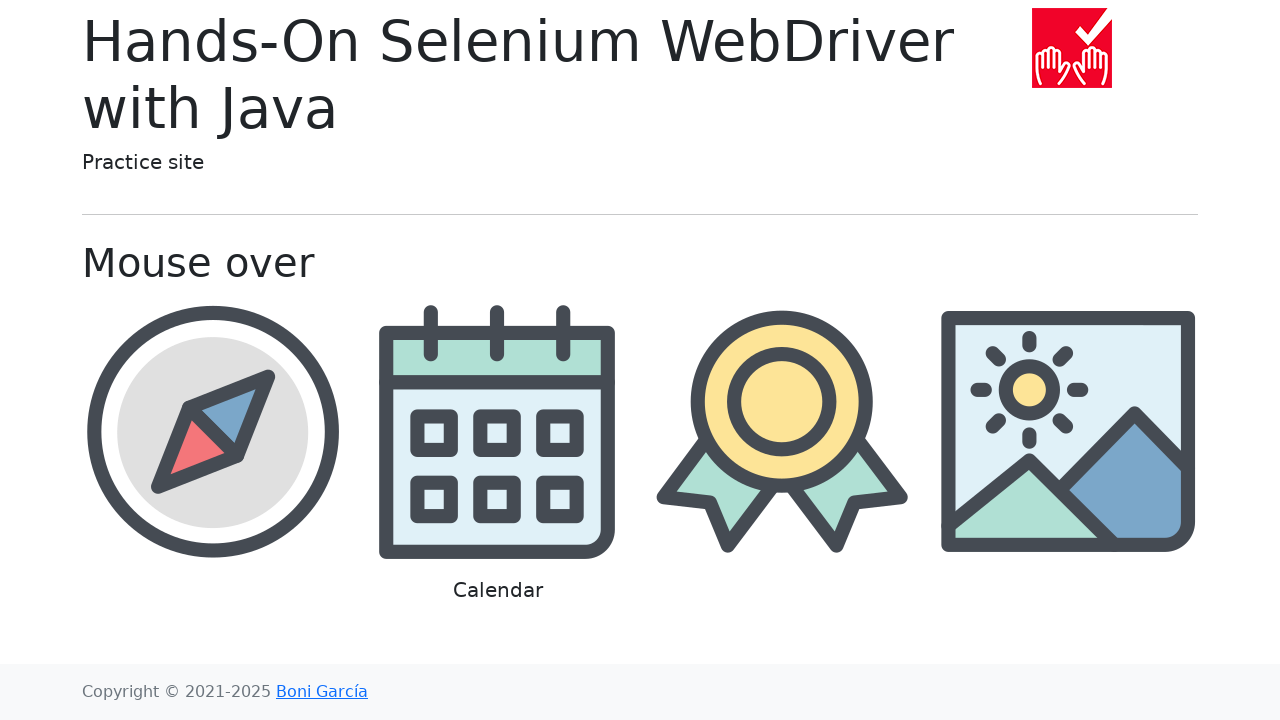

Hovered over award image at (782, 431) on xpath=//img[@src='img/award.png']
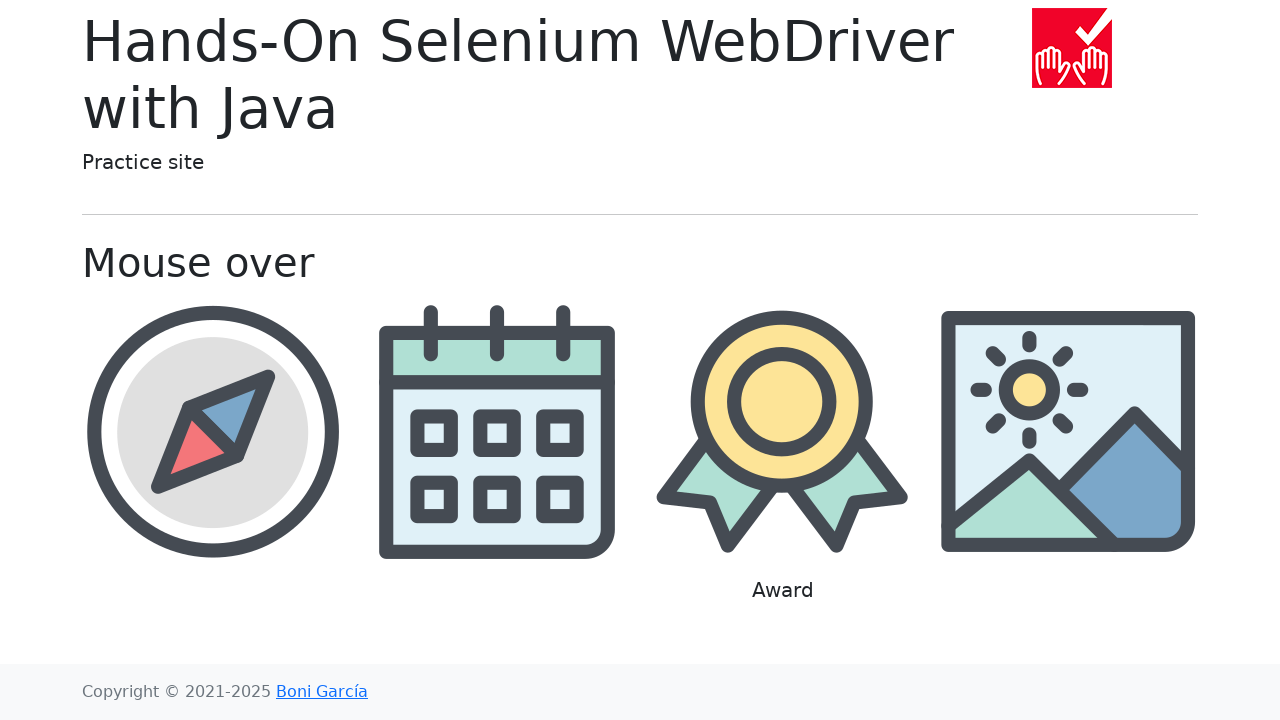

Award caption appeared
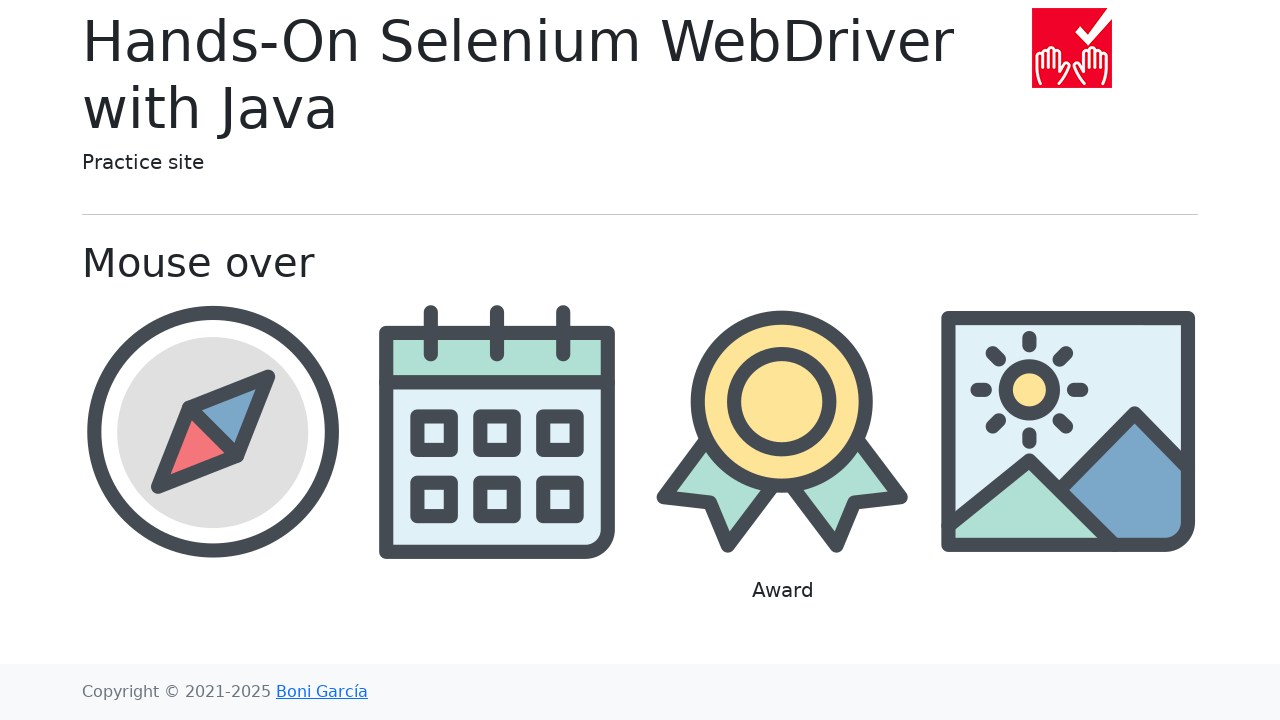

Hovered over landscape image at (1068, 431) on xpath=//img[@src='img/landscape.png']
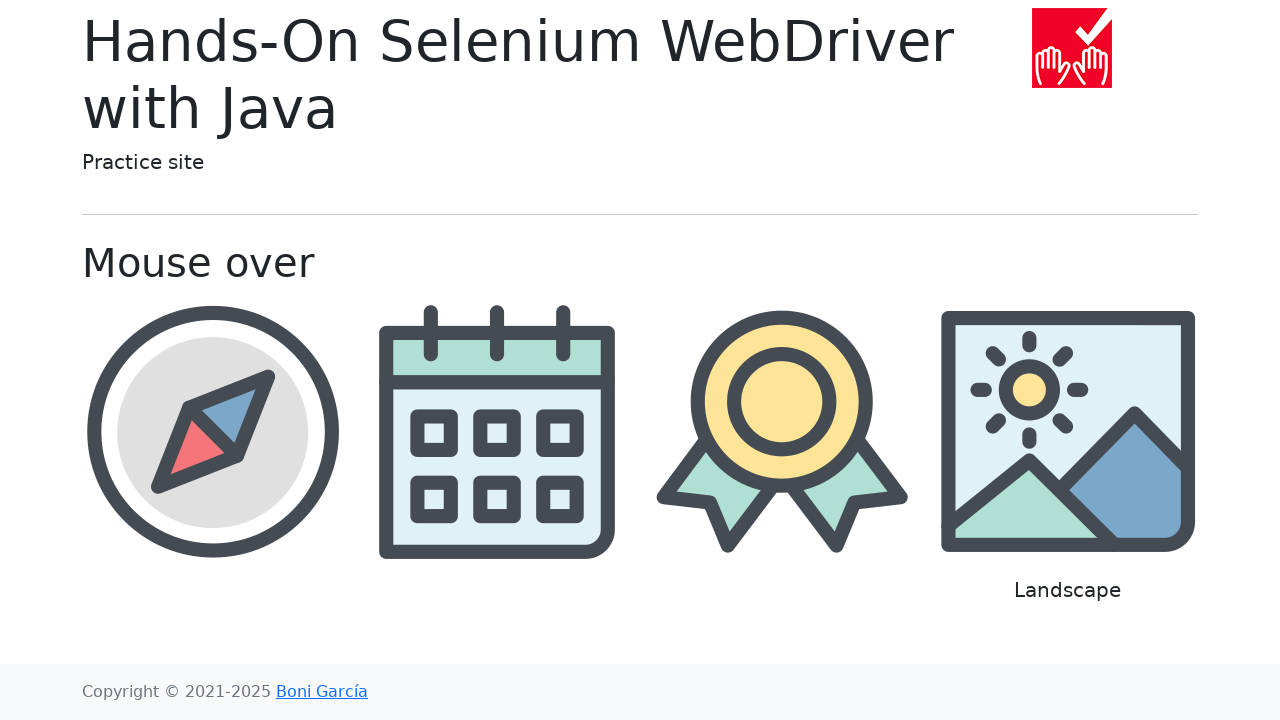

Landscape caption appeared
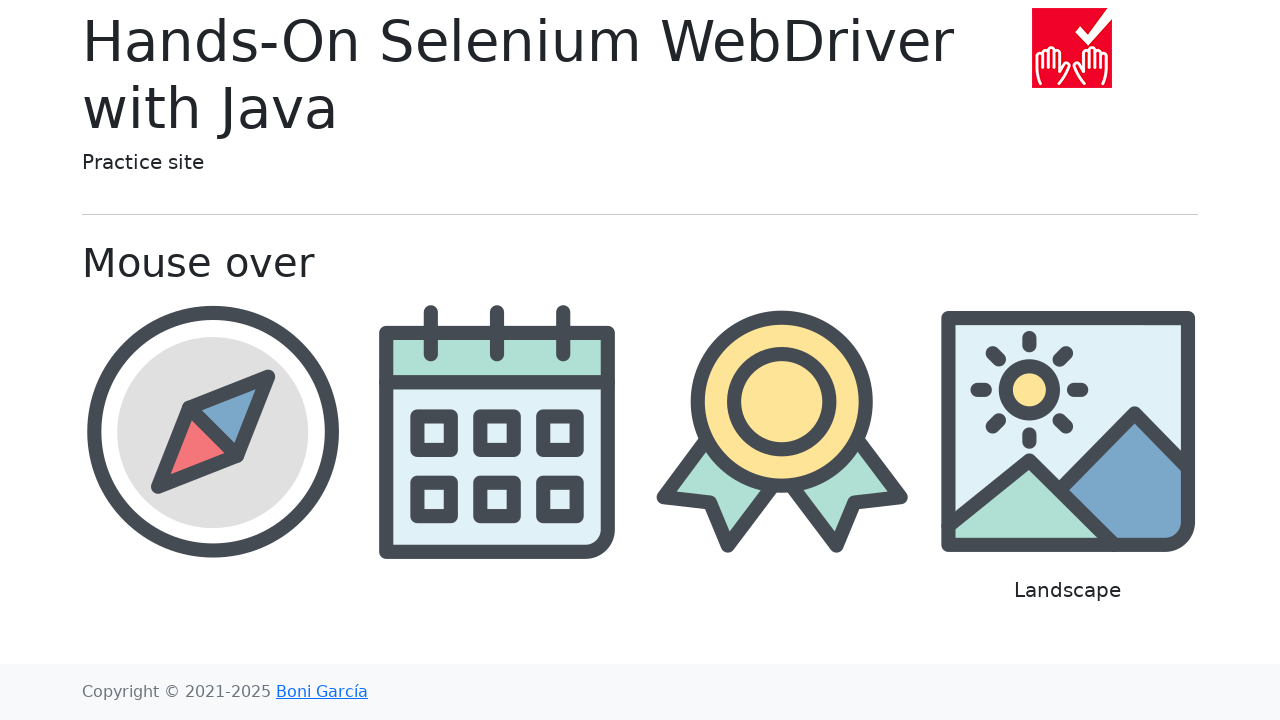

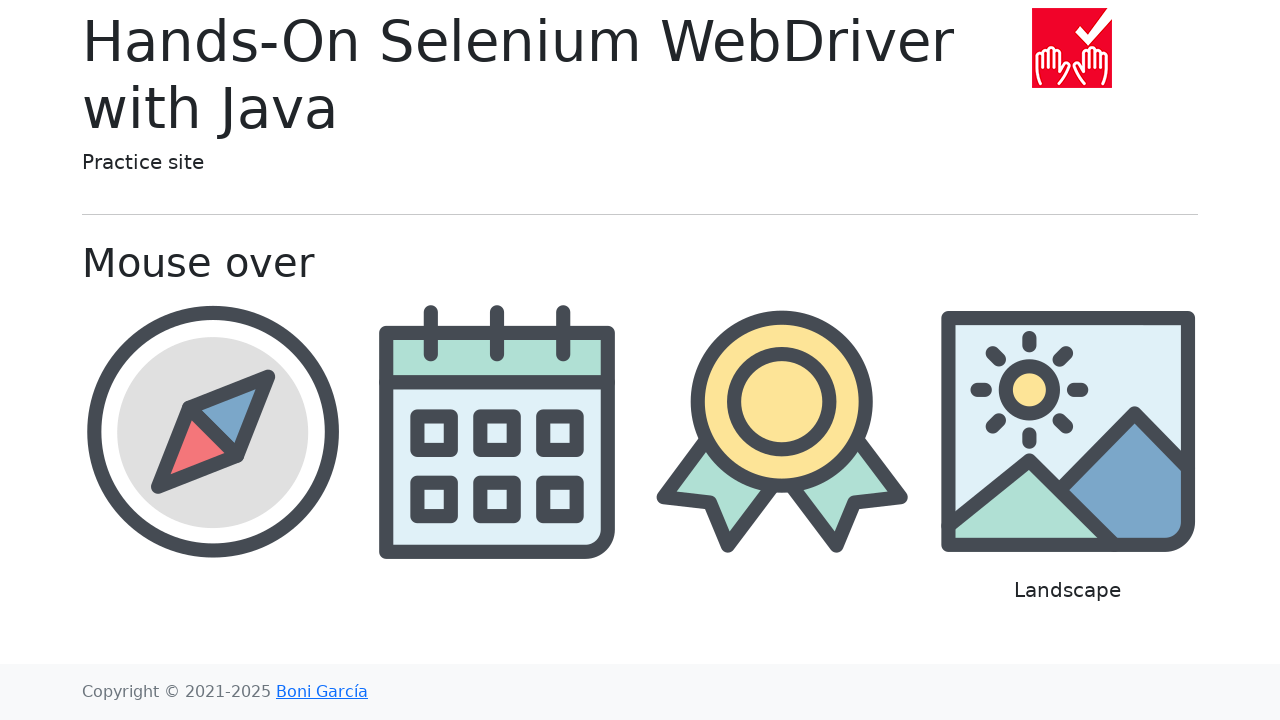